Tests an e-commerce cart functionality by adding multiple vegetables to cart, applying a promo code, and verifying the discount is applied

Starting URL: https://rahulshettyacademy.com/seleniumPractise/

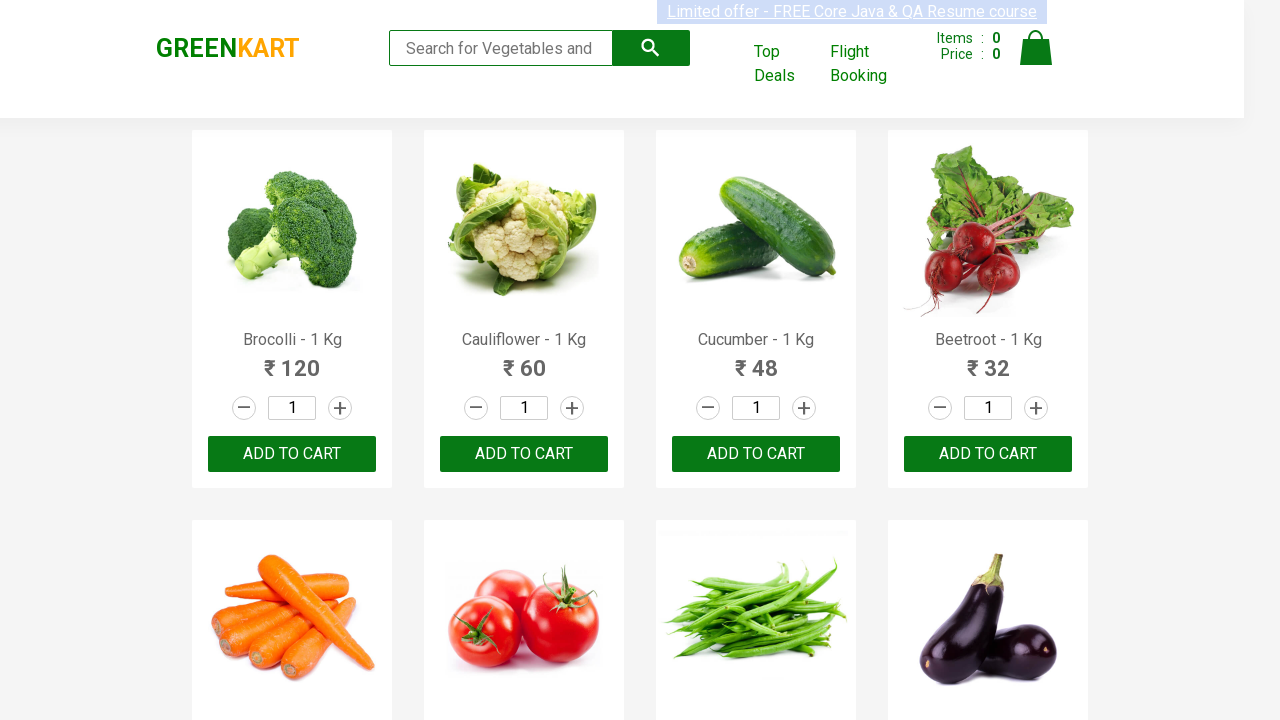

Retrieved all product names from the page
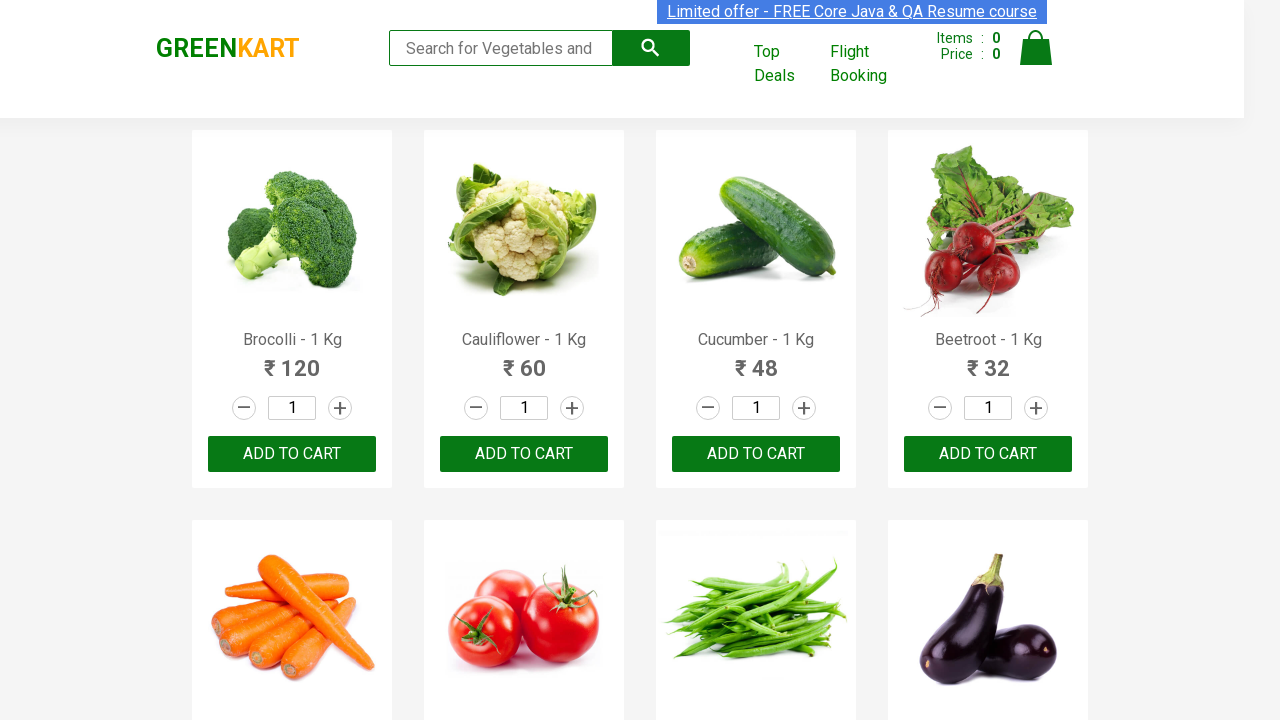

Added Brocolli to cart at (292, 454) on xpath=//div[@class='product-action']/button >> nth=0
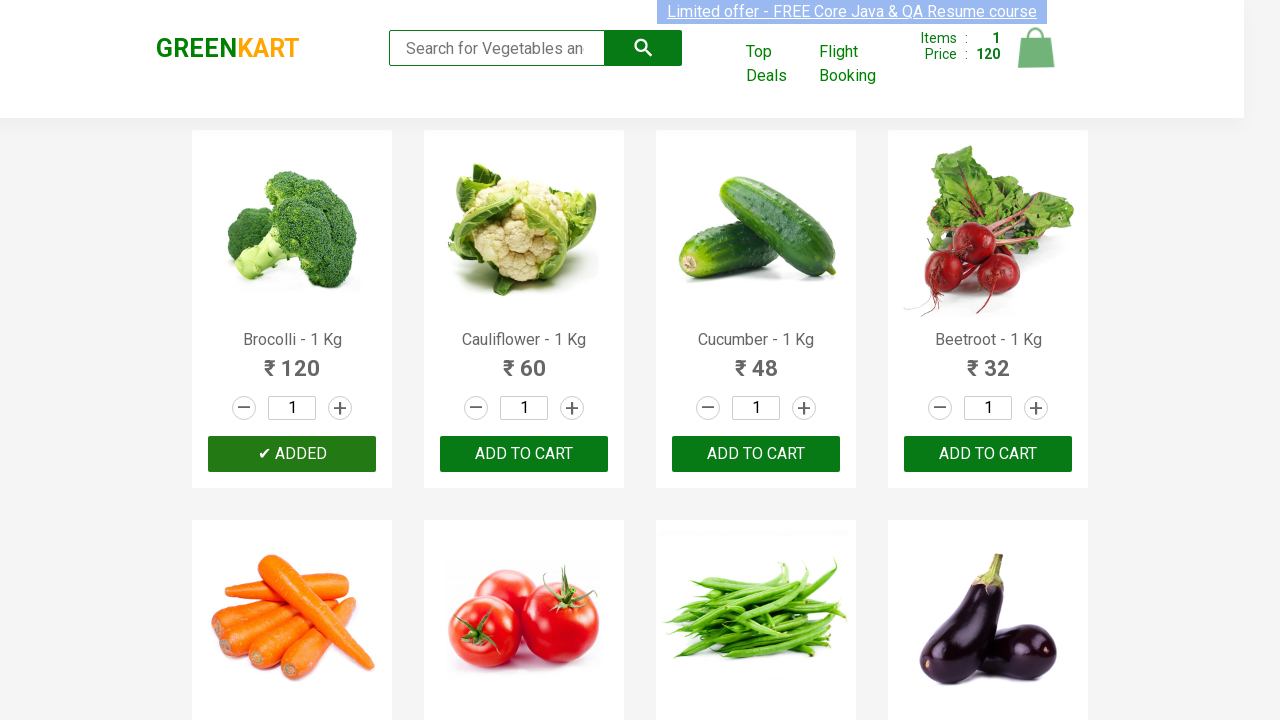

Added Cucumber to cart at (756, 454) on xpath=//div[@class='product-action']/button >> nth=2
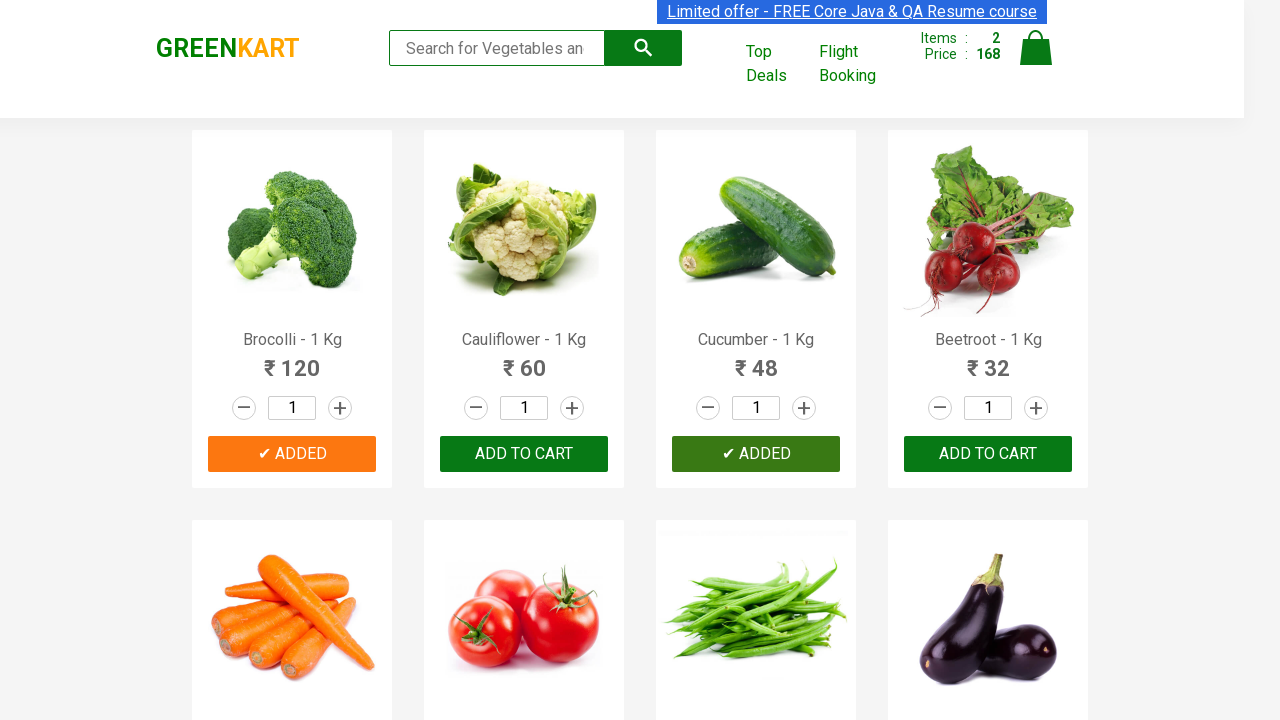

Added Carrot to cart at (292, 360) on xpath=//div[@class='product-action']/button >> nth=4
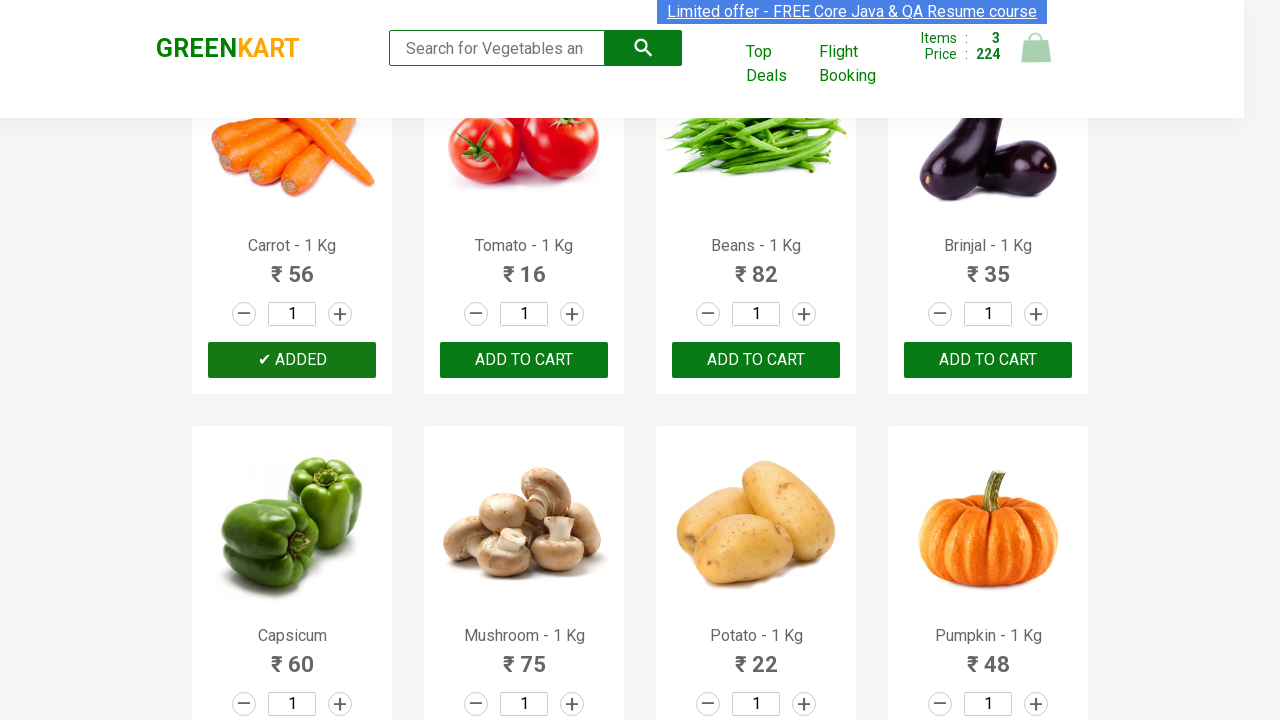

Added Tomato to cart at (524, 360) on xpath=//div[@class='product-action']/button >> nth=5
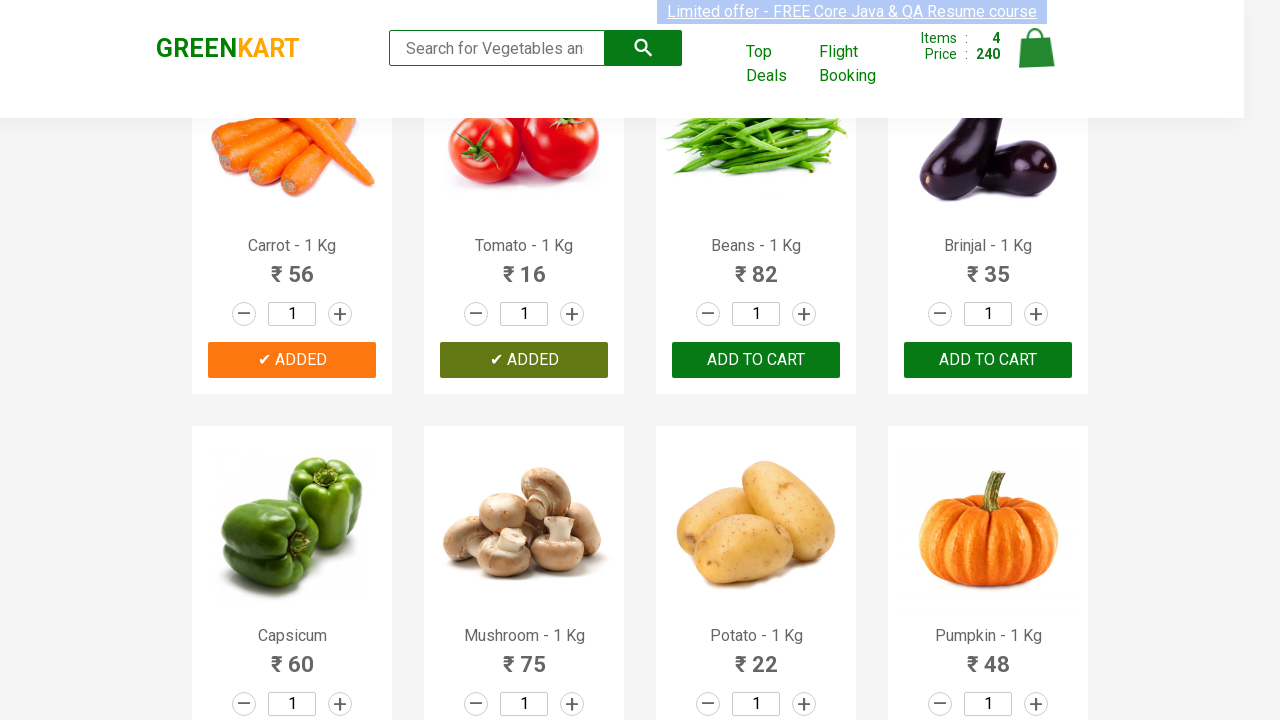

Clicked cart icon to view cart at (1036, 48) on img[alt='Cart']
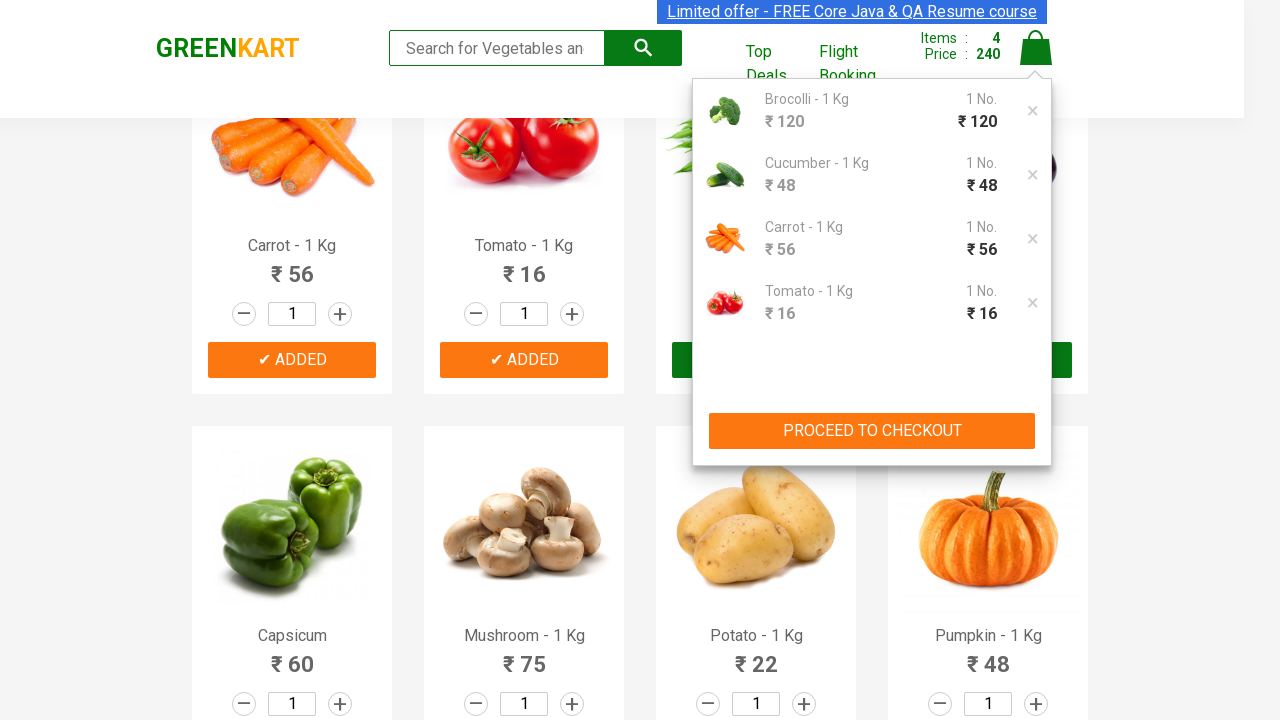

Clicked PROCEED TO CHECKOUT button at (872, 431) on xpath=//div[@class='cart-preview active']/div/button
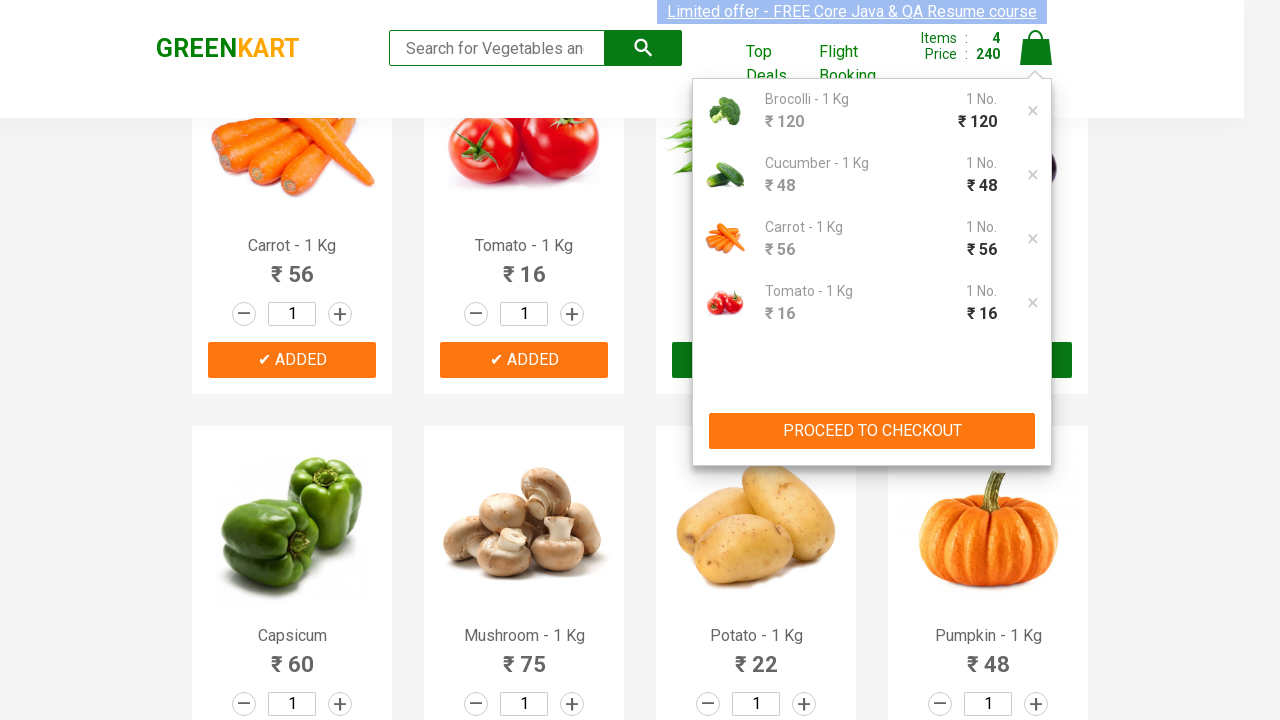

Promo code input field is now visible
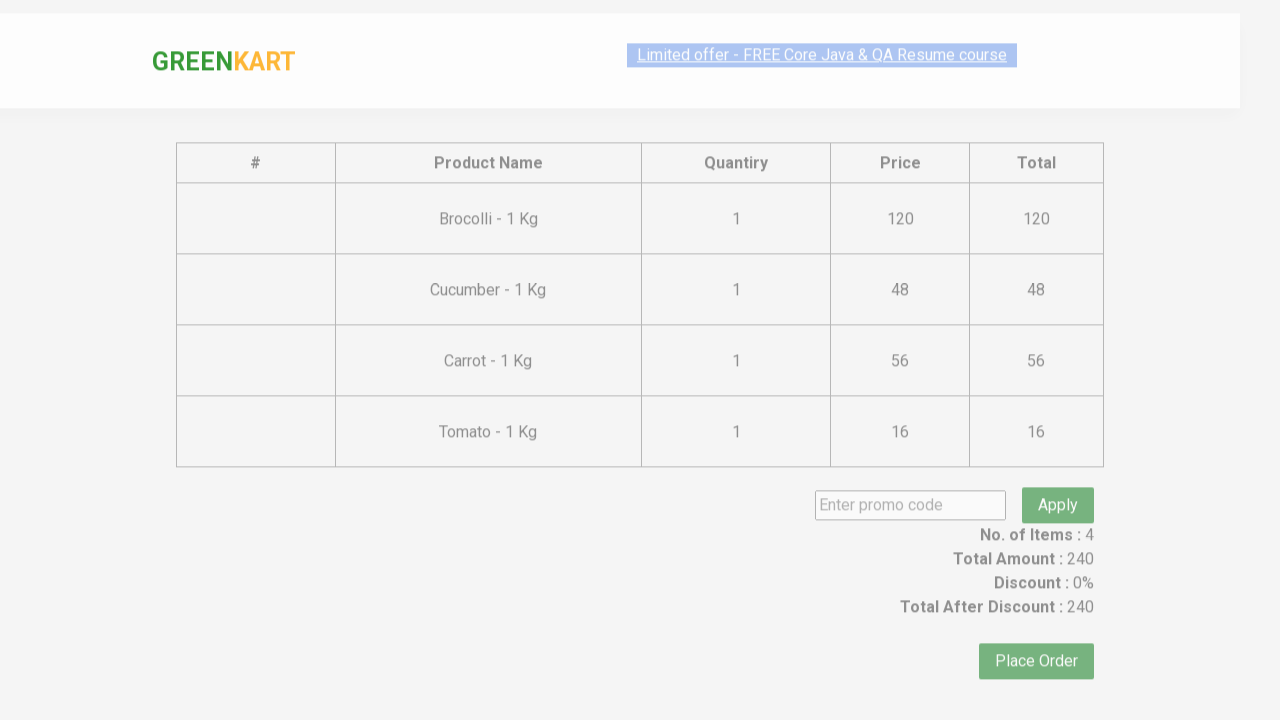

Entered promo code 'rahulshettyacademy' on input[placeholder='Enter promo code']
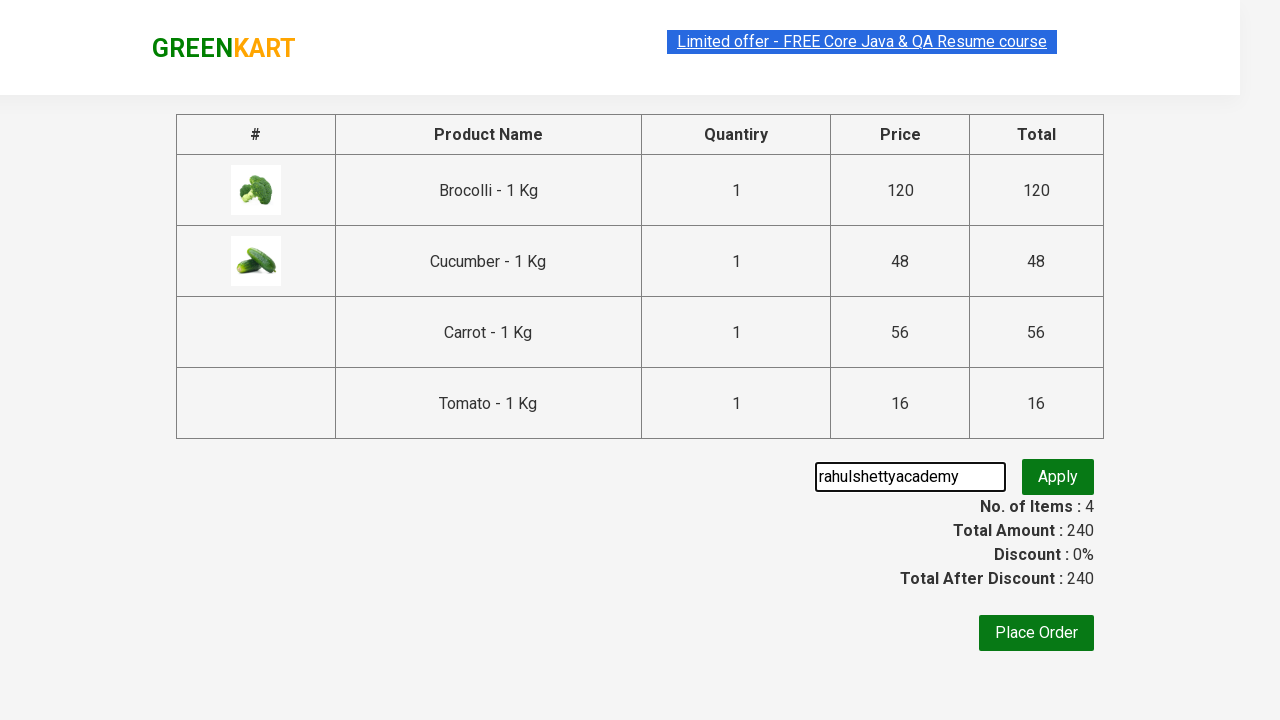

Clicked Apply button to apply promo code at (1058, 477) on button.promoBtn
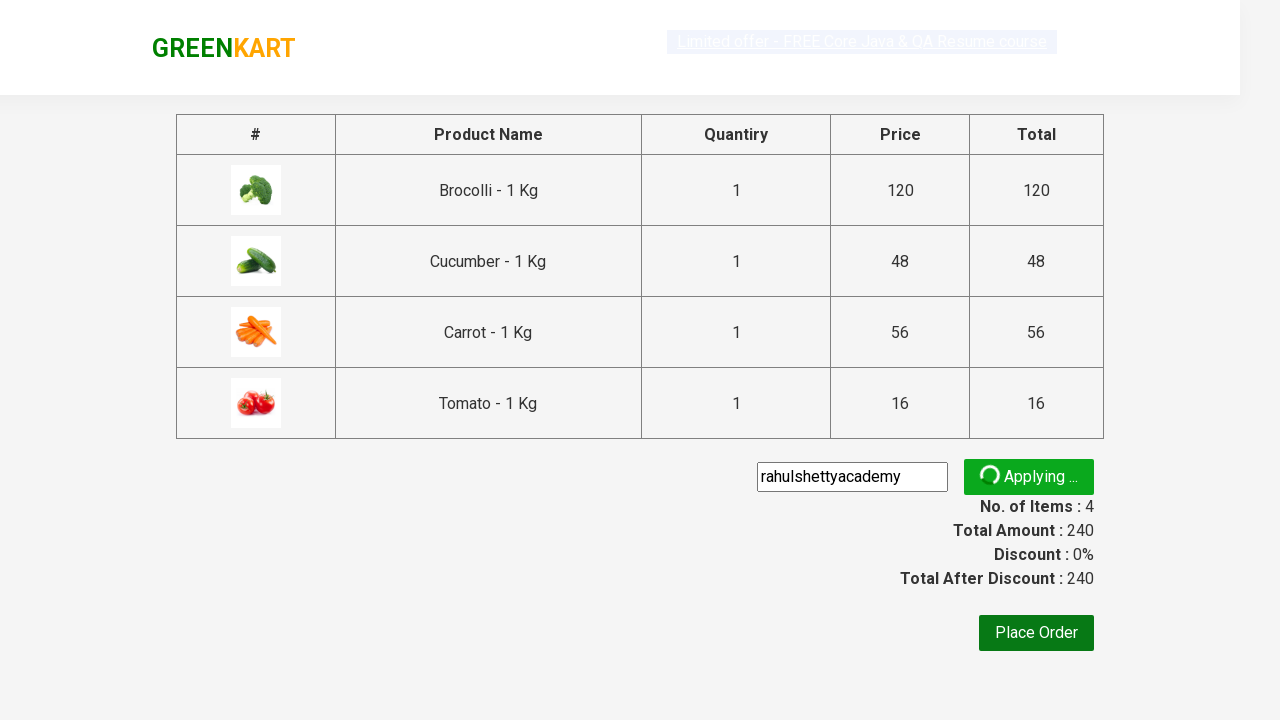

Promo code discount has been applied successfully
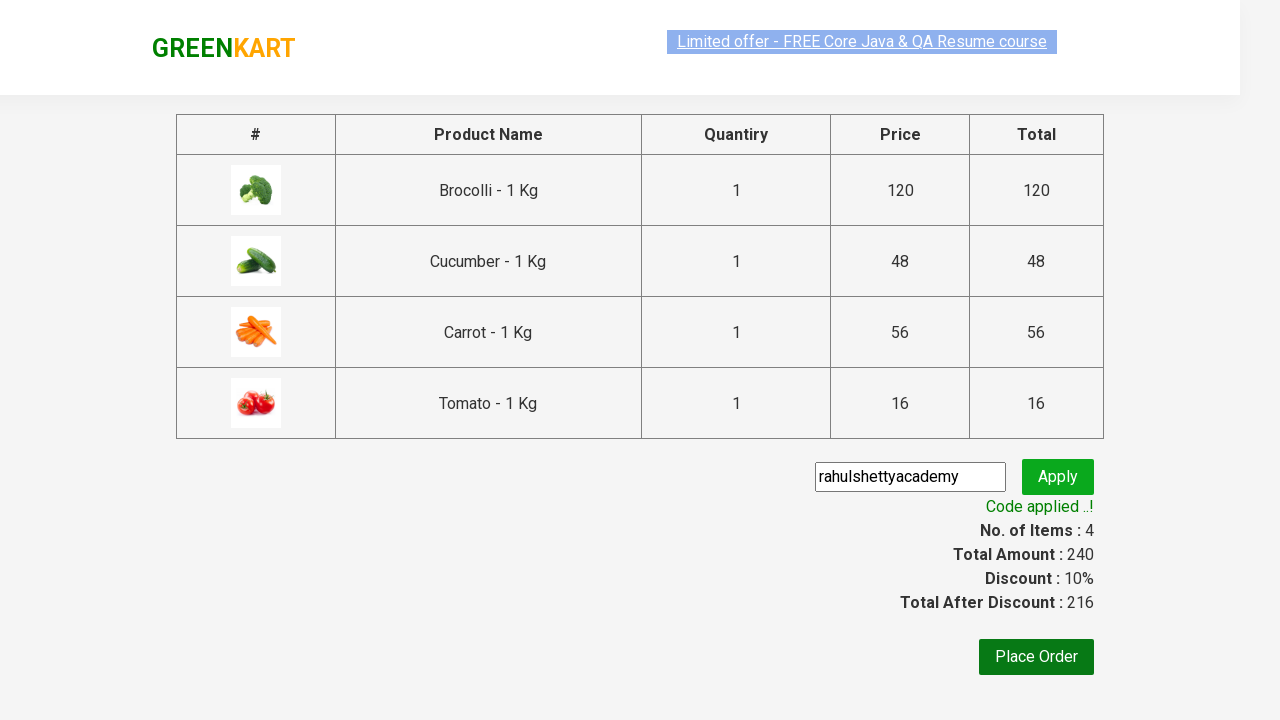

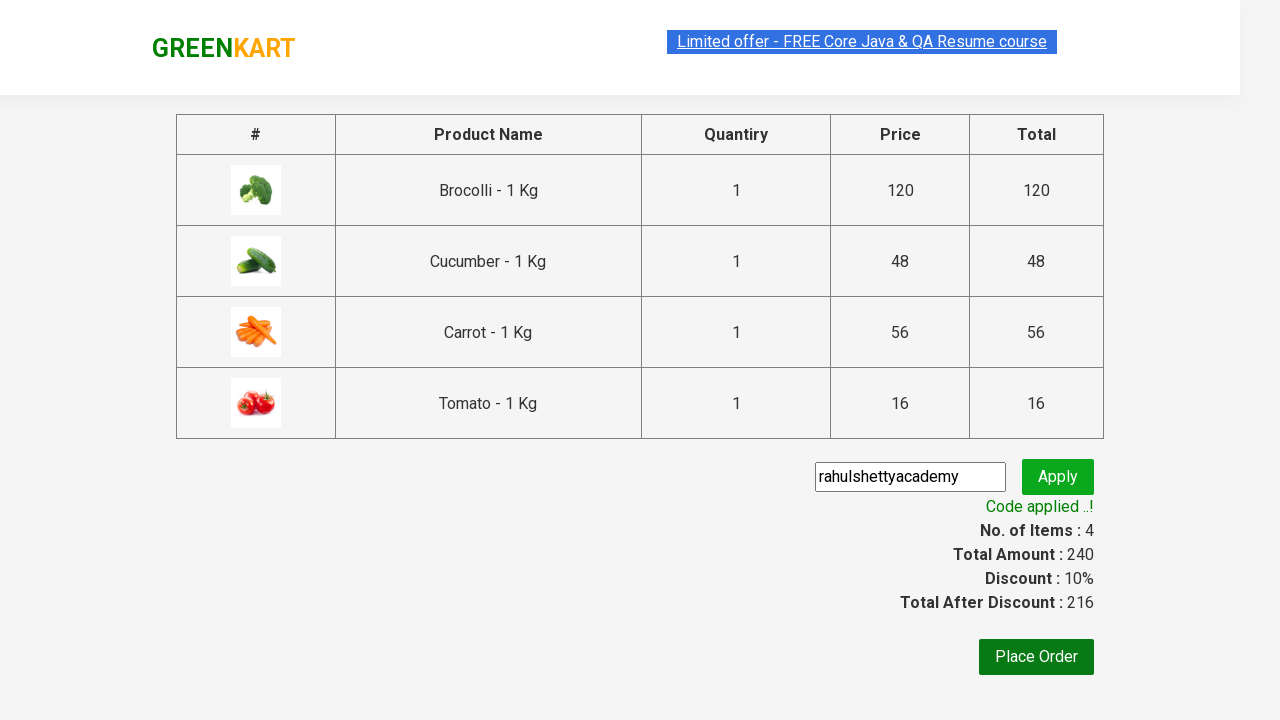